Tests iframe switching functionality by switching to a frame, reading content, then switching back to the parent frame to read content there.

Starting URL: https://demoqa.com/frames

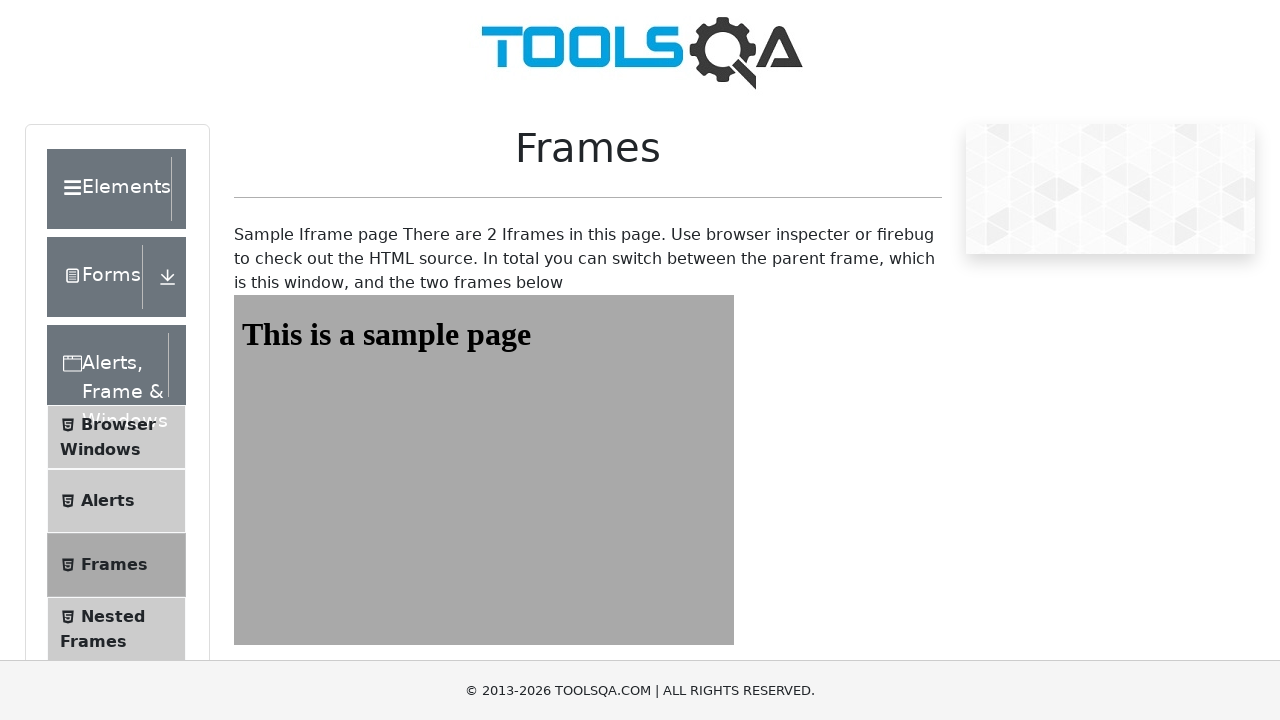

Navigated to https://demoqa.com/frames
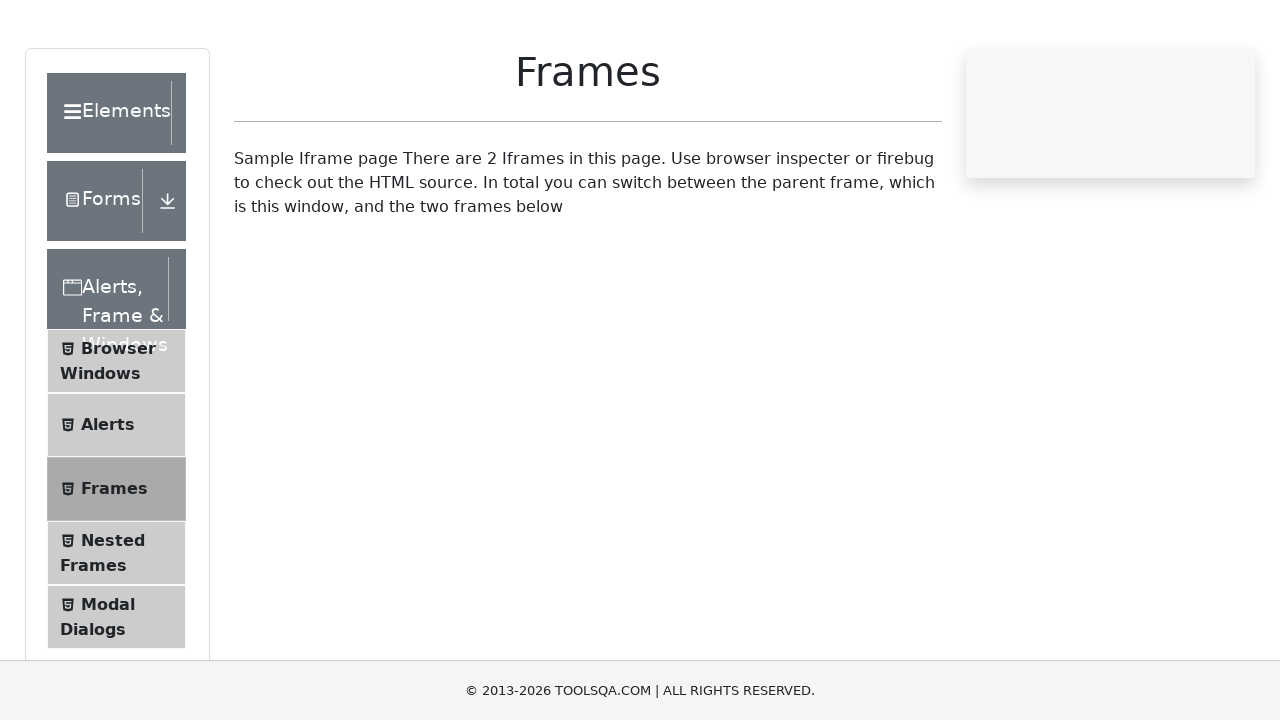

Located iframe with id 'frame1'
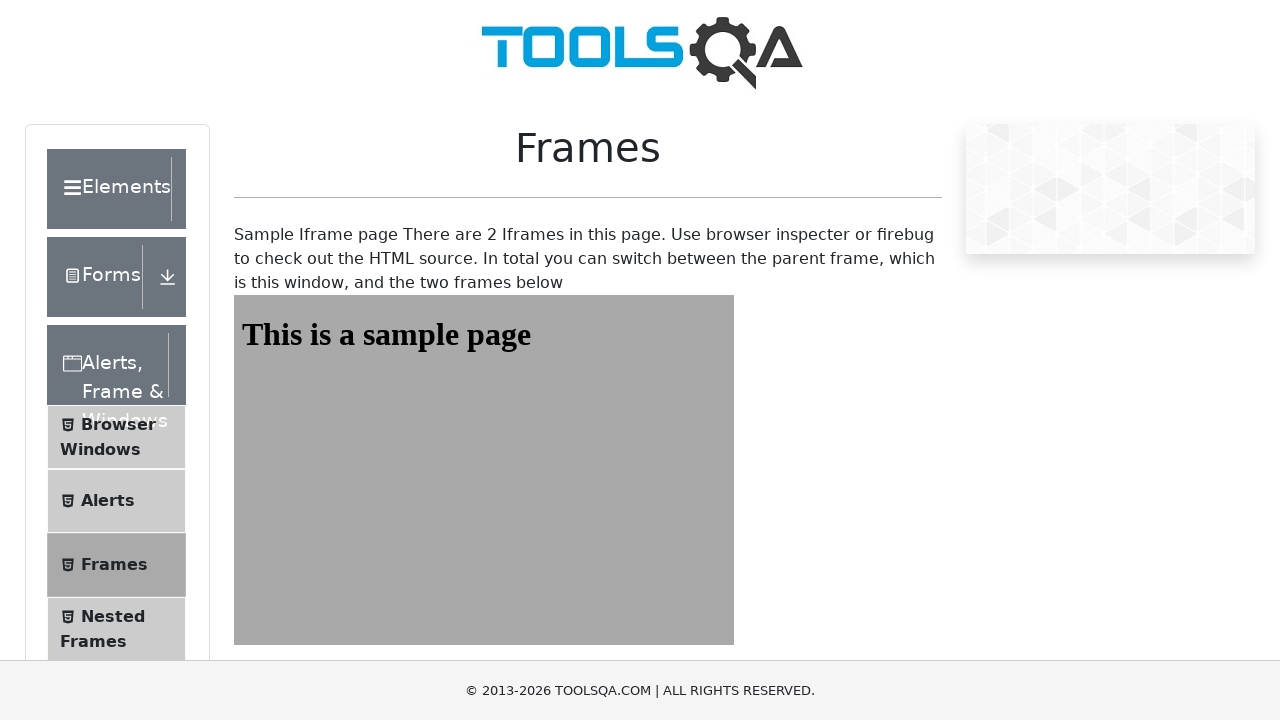

Read heading text from frame1: 'This is a sample page'
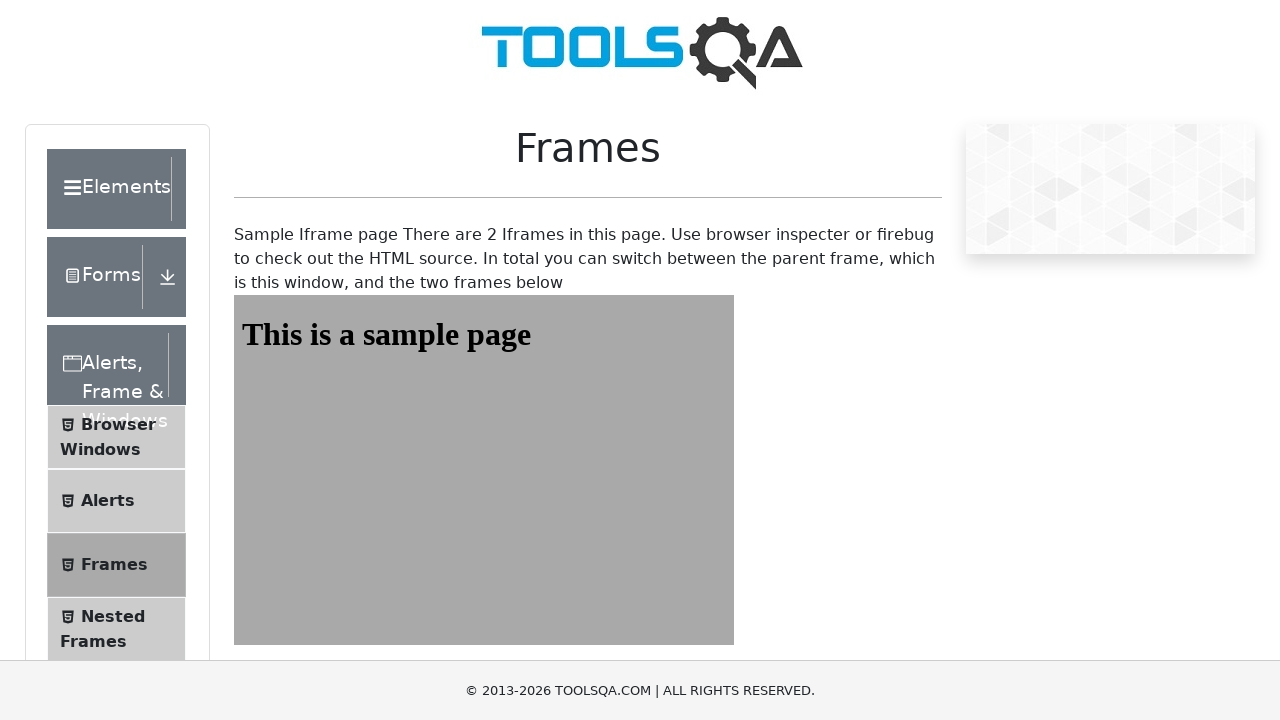

Printed frame1 heading text to console
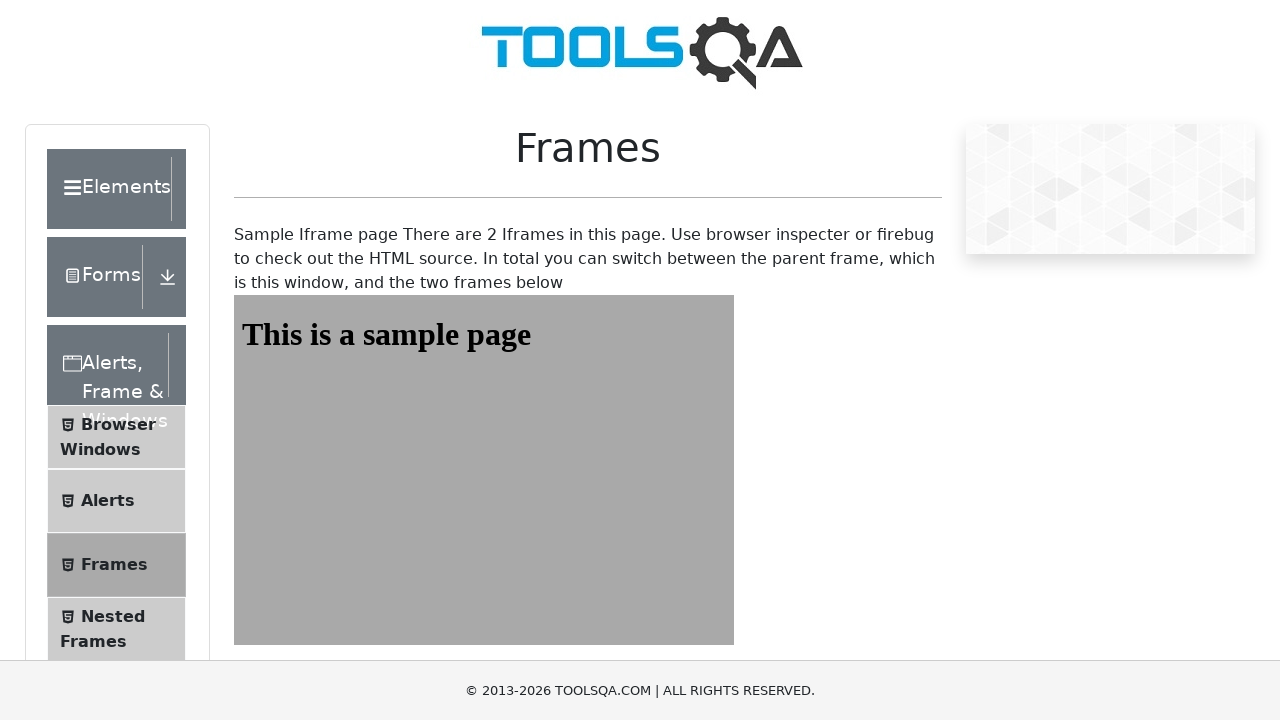

Read main page h1 heading text: 'Frames'
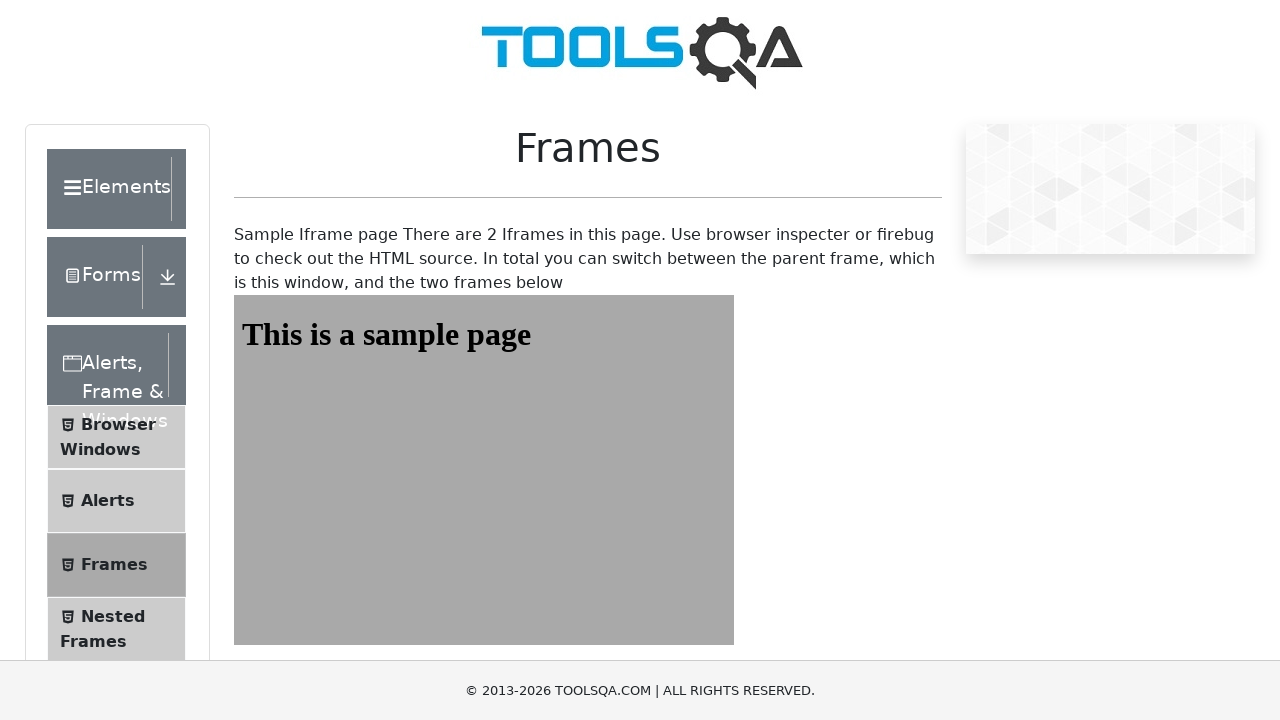

Printed main page heading text to console
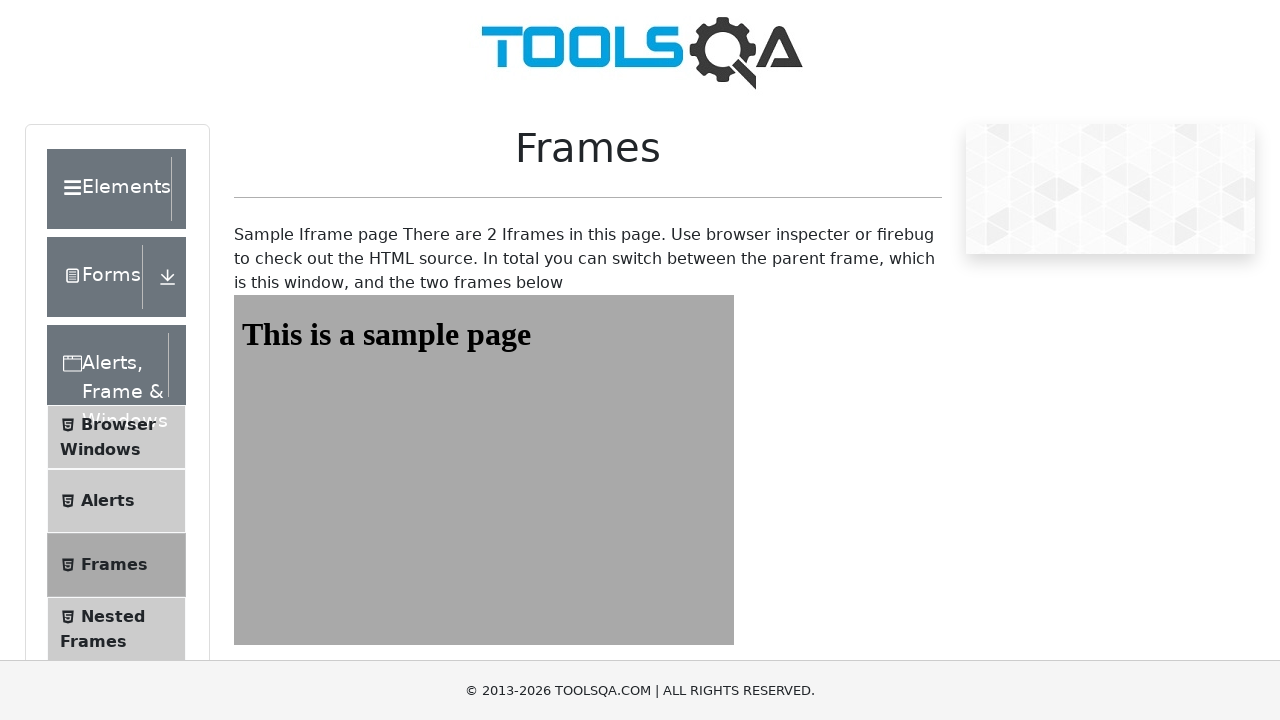

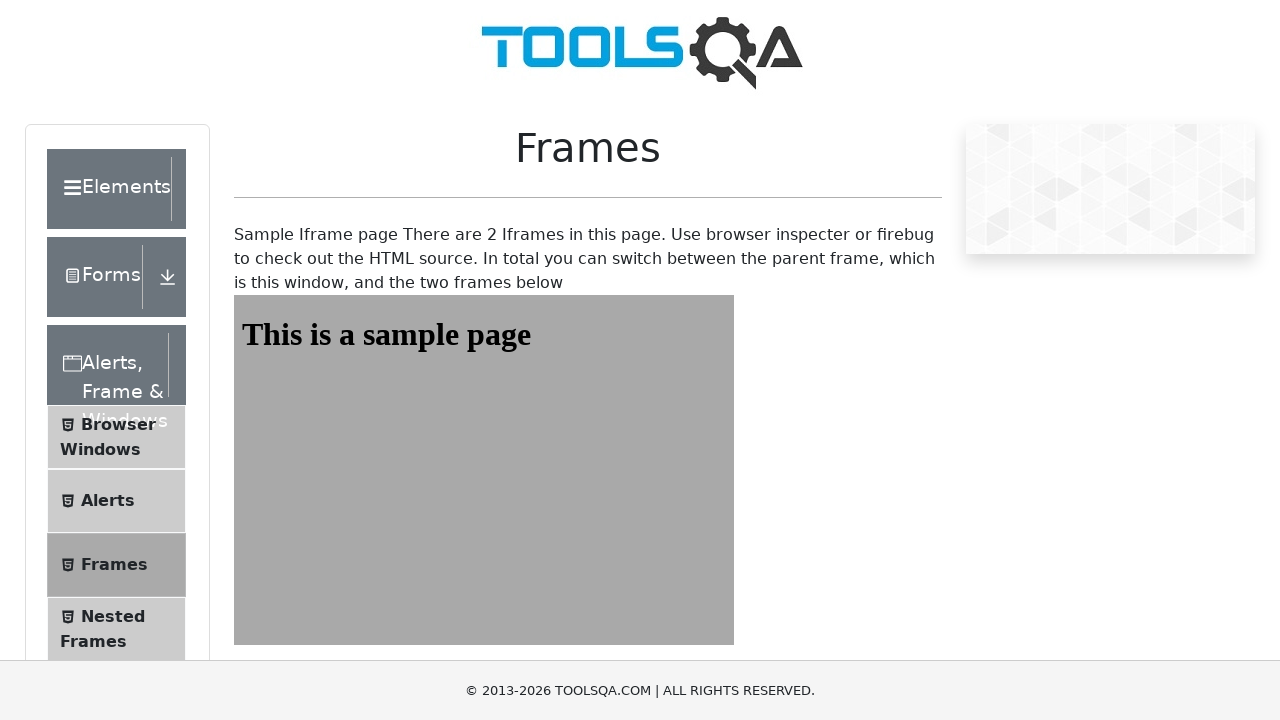